Tests Python.org search functionality by entering "pycon" in the search box and submitting the search

Starting URL: http://www.python.org

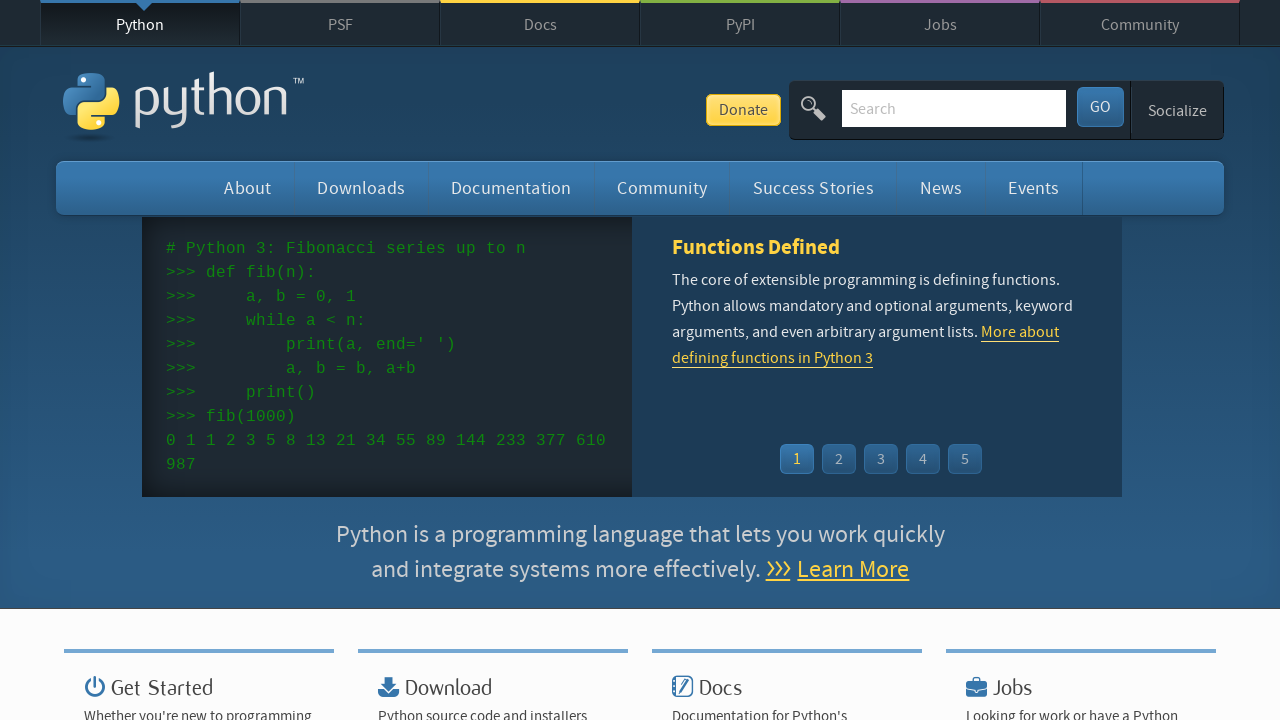

Filled search box with 'pycon' on input[name='q']
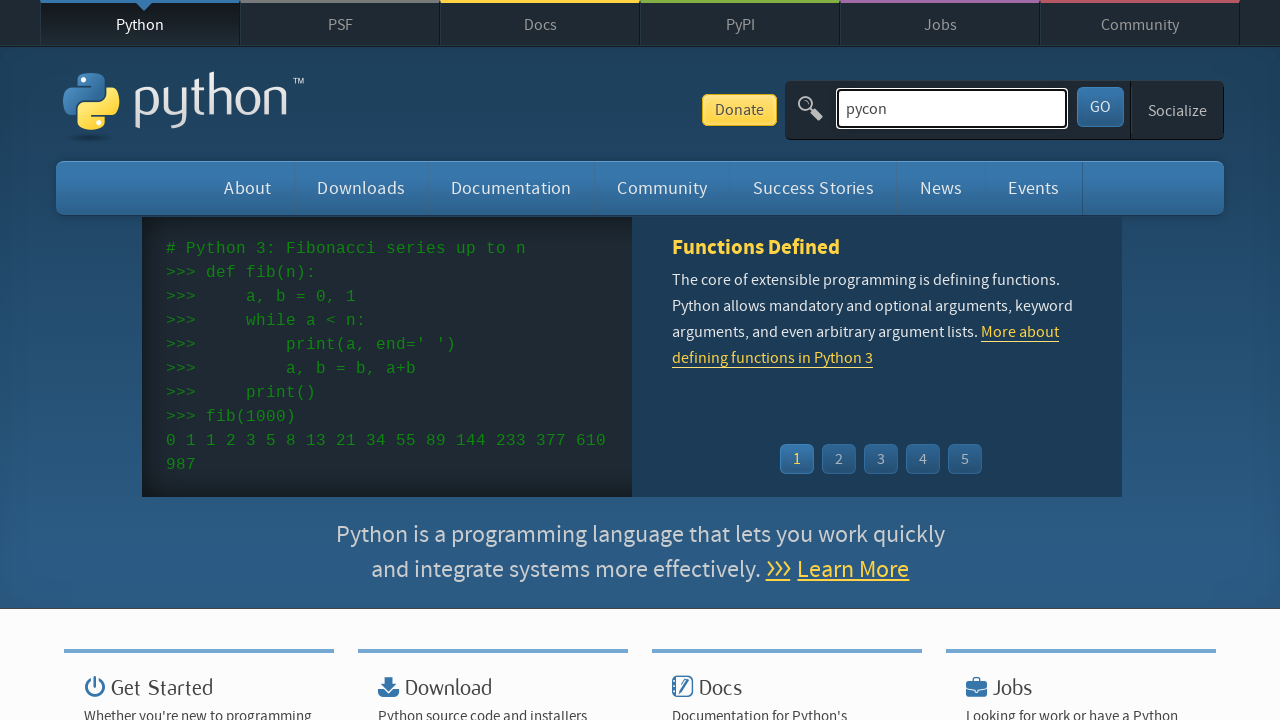

Submitted search by pressing Enter on input[name='q']
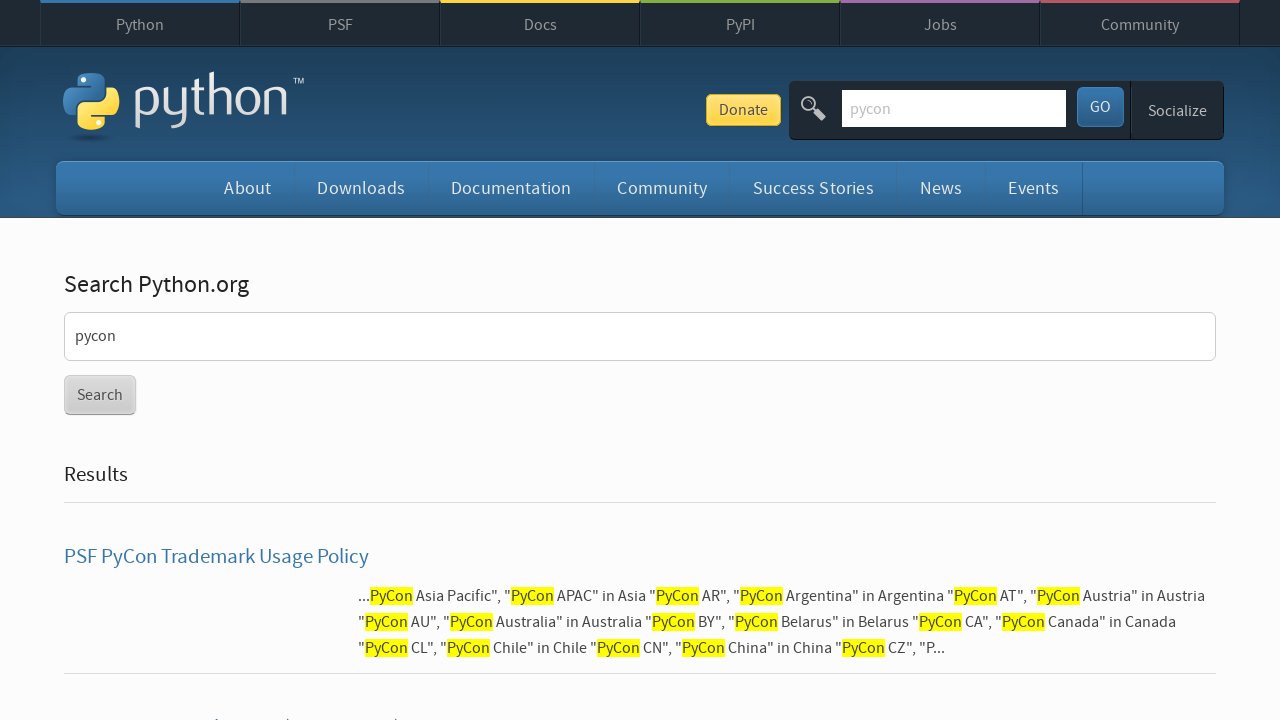

Waited for search results to load
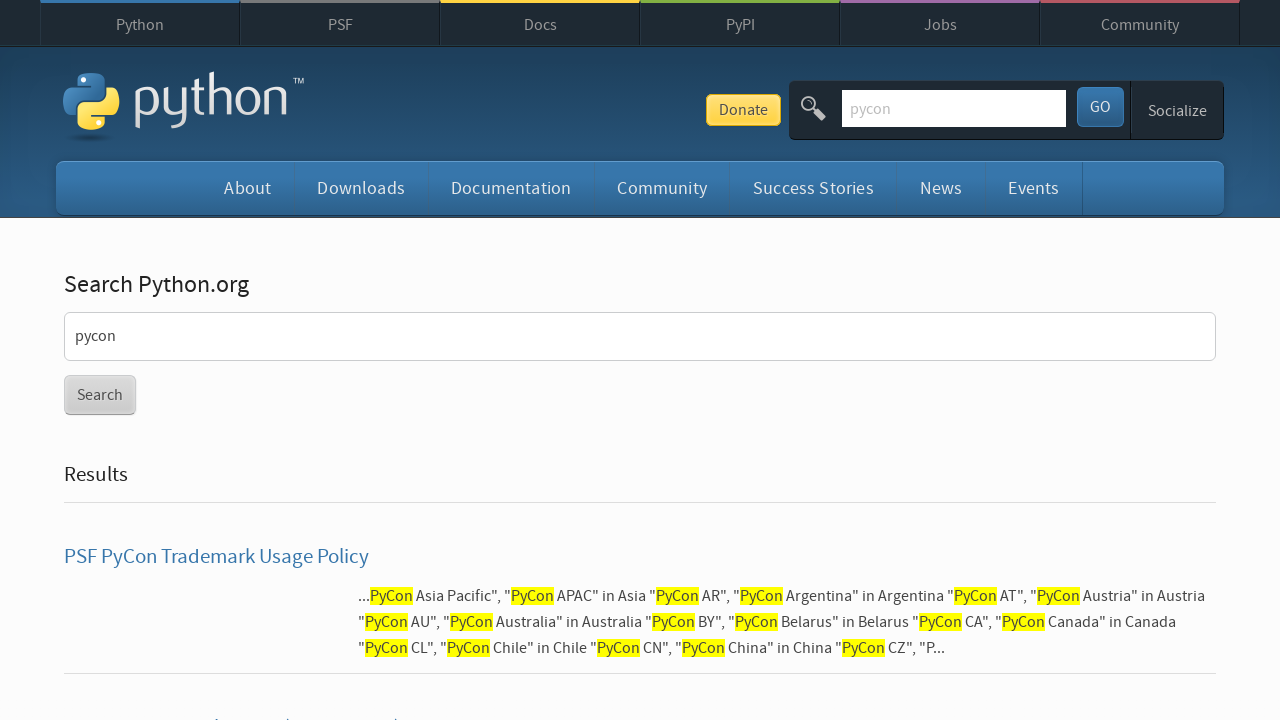

Verified search results loaded successfully
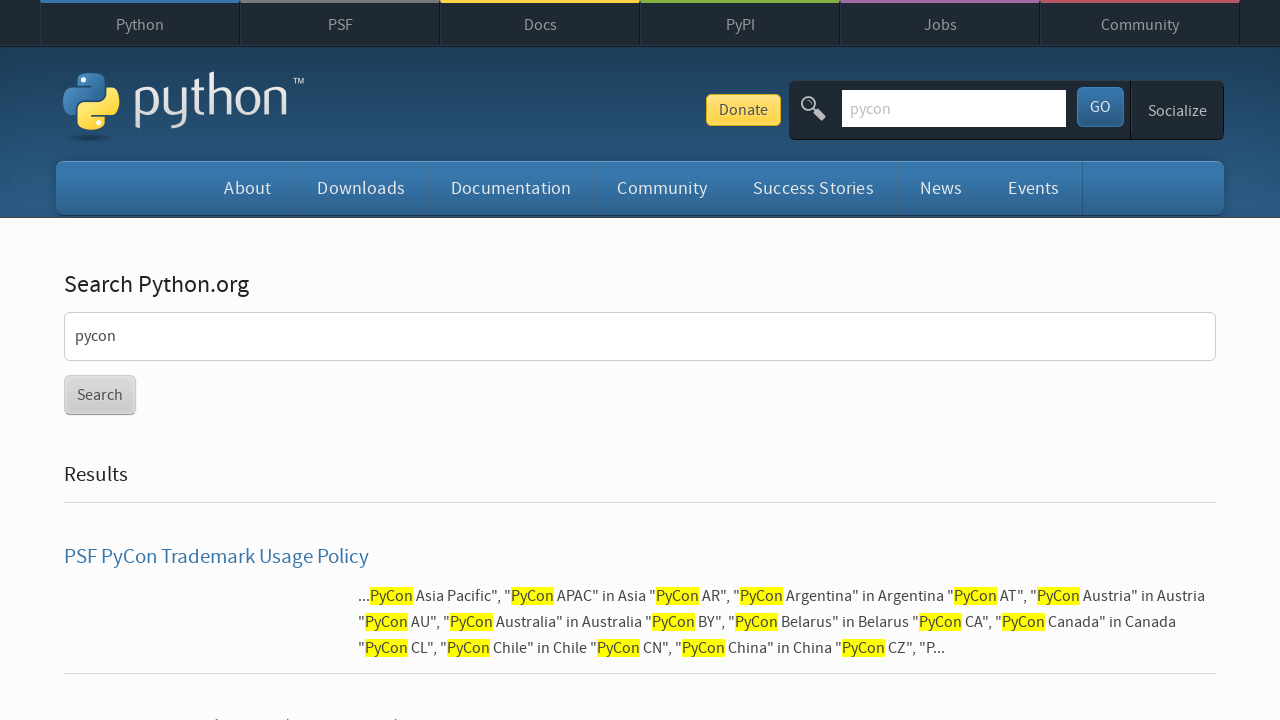

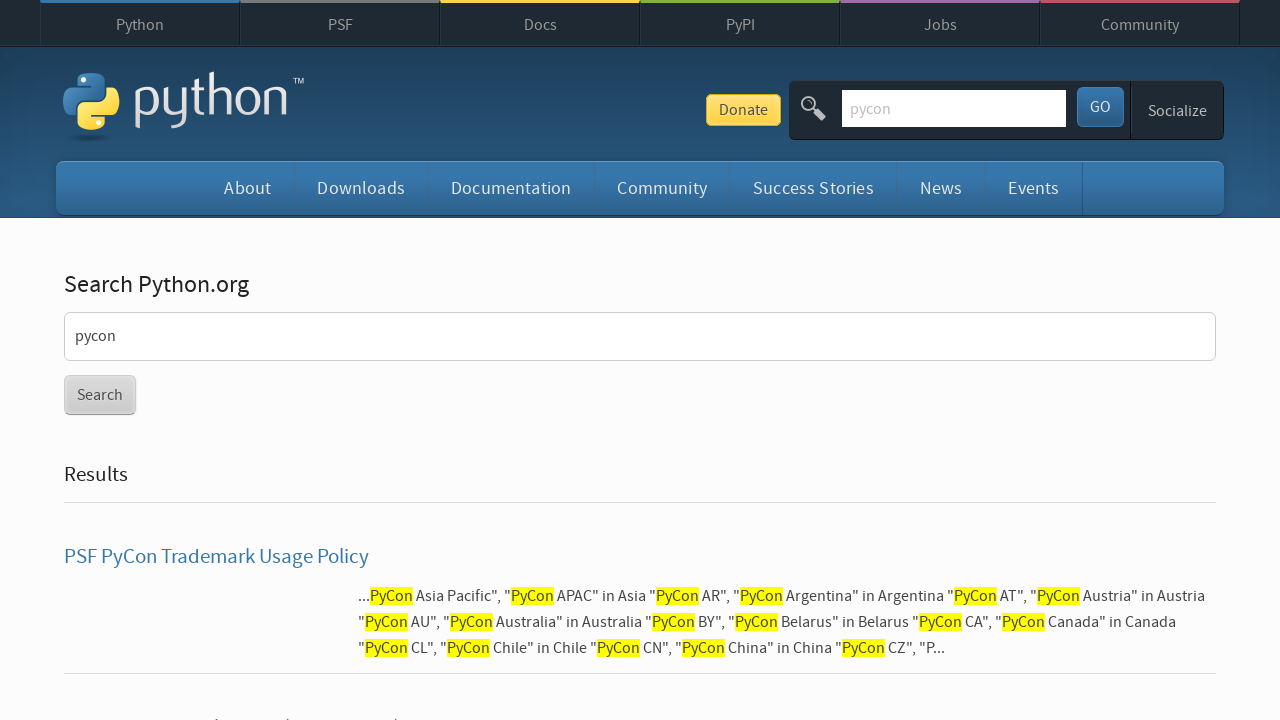